Navigates to JEPX spot market page, sets a date using the calendar picker, selects all areas, and switches the view from graph to table display mode.

Starting URL: https://www.jepx.jp/electricpower/market-data/spot/

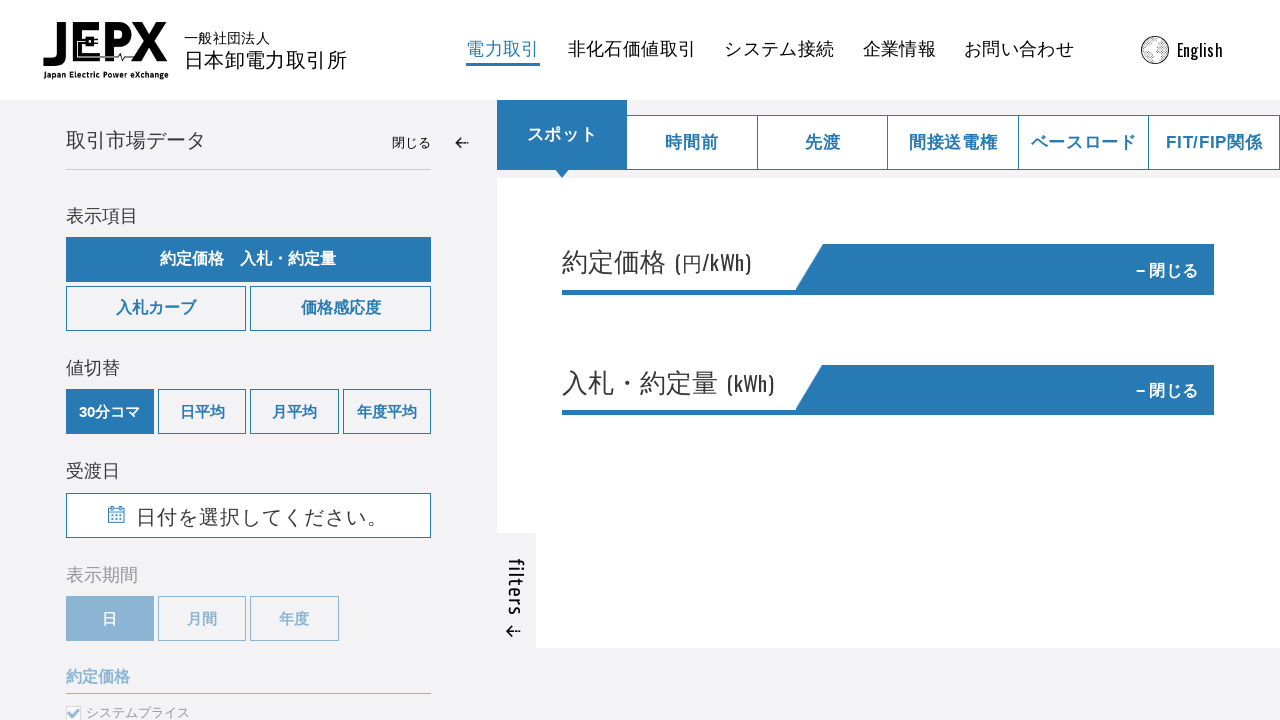

Clicked calendar picker button to show date selector at (248, 515) on #button--calender-show
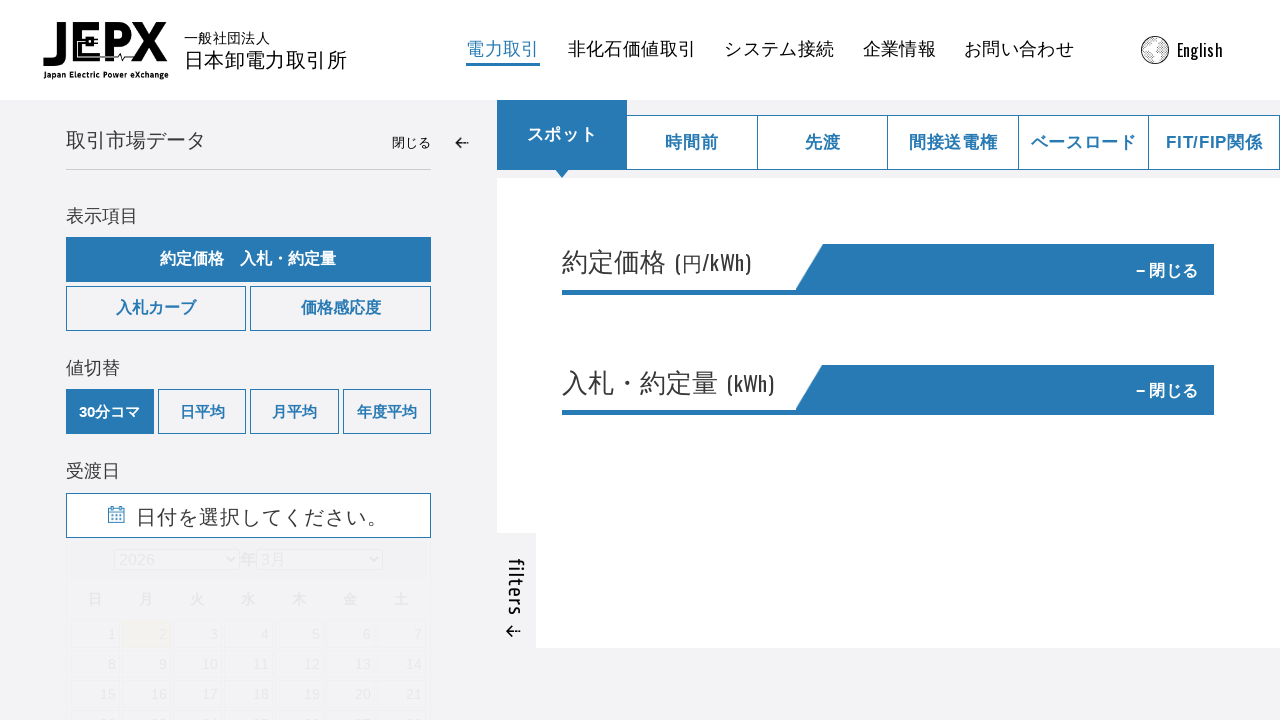

Selected year 2024 from dropdown on .ui-datepicker-year
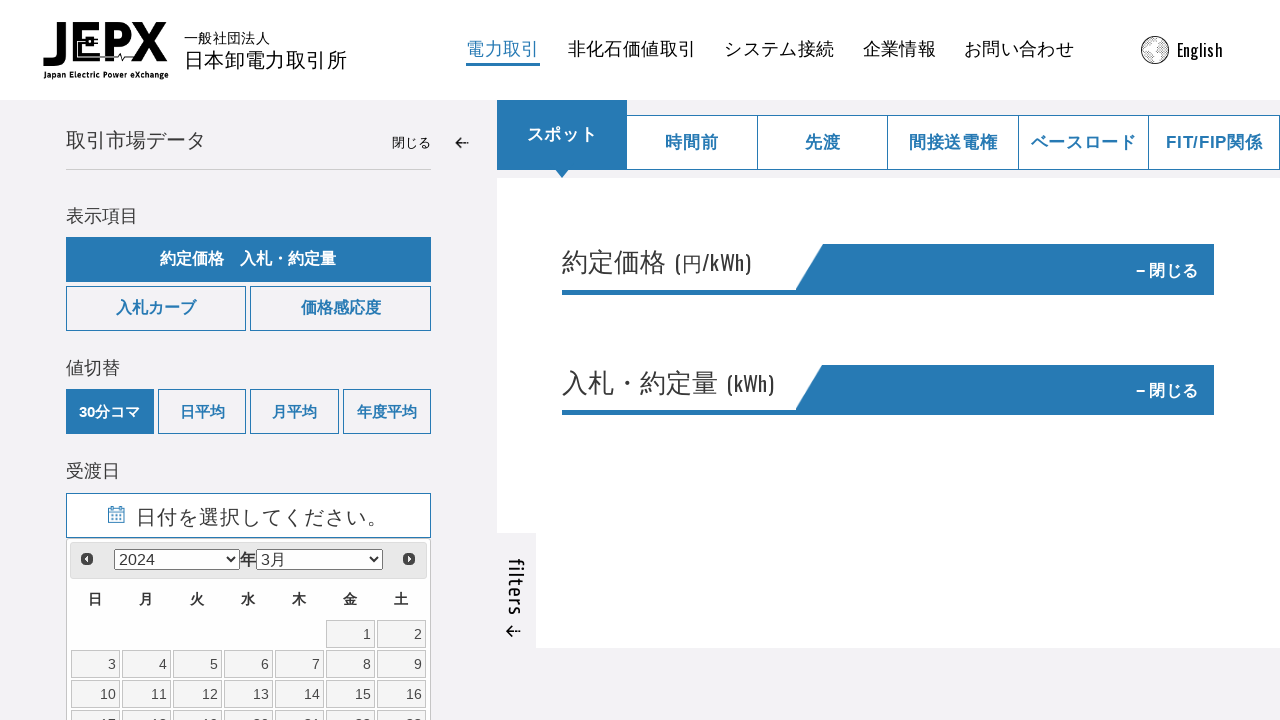

Selected April (month 3) from dropdown on .ui-datepicker-month
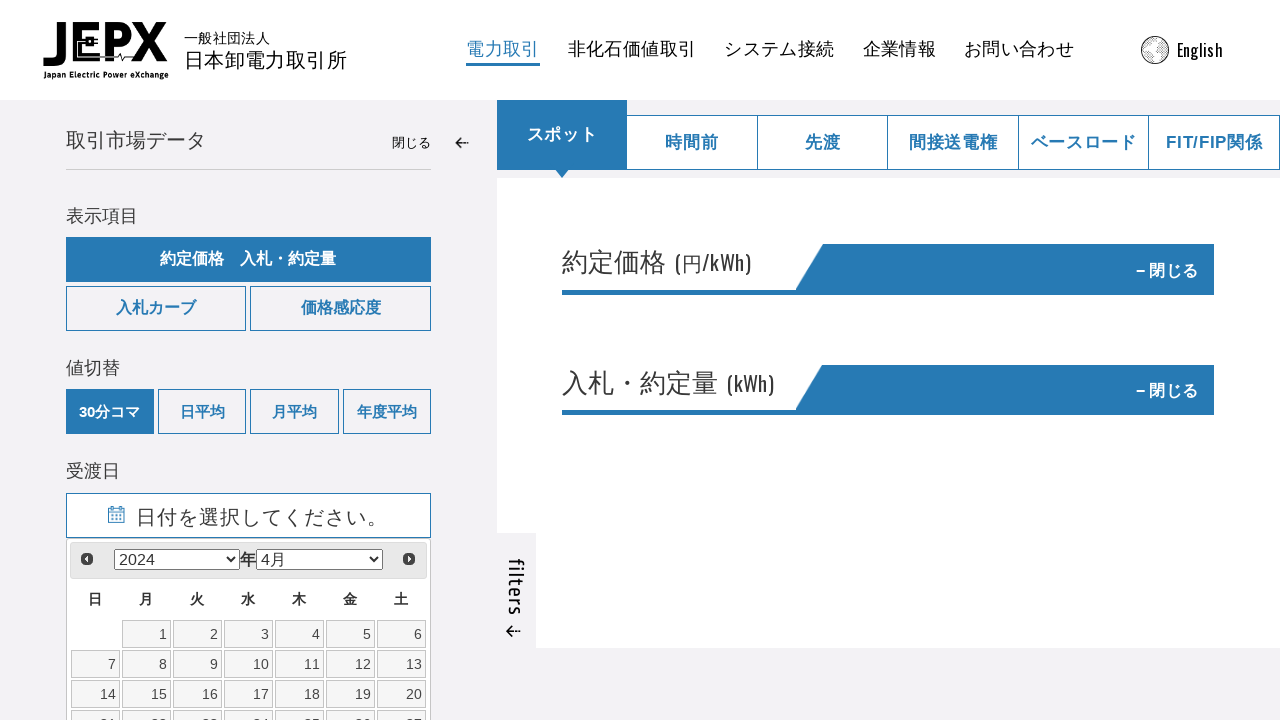

Clicked day 25 to set date to April 25, 2024 at (299, 706) on a.ui-state-default[data-date='25']
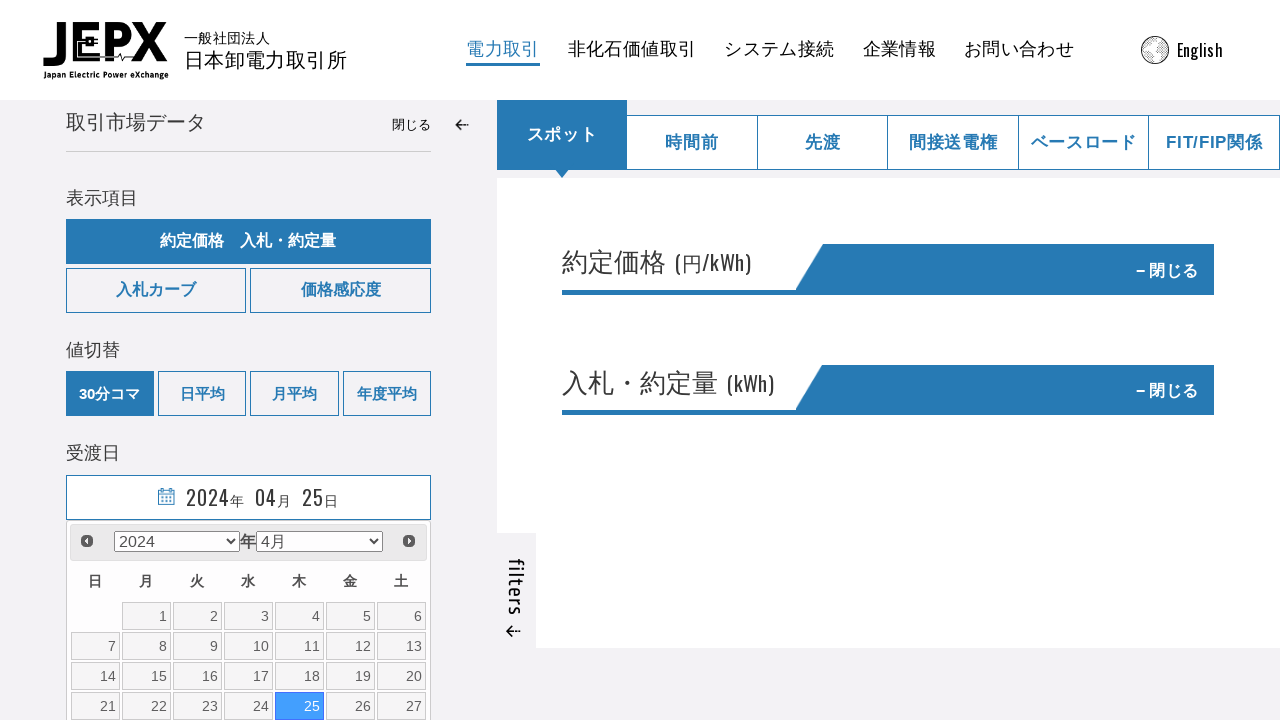

Waited for page to update with new date data
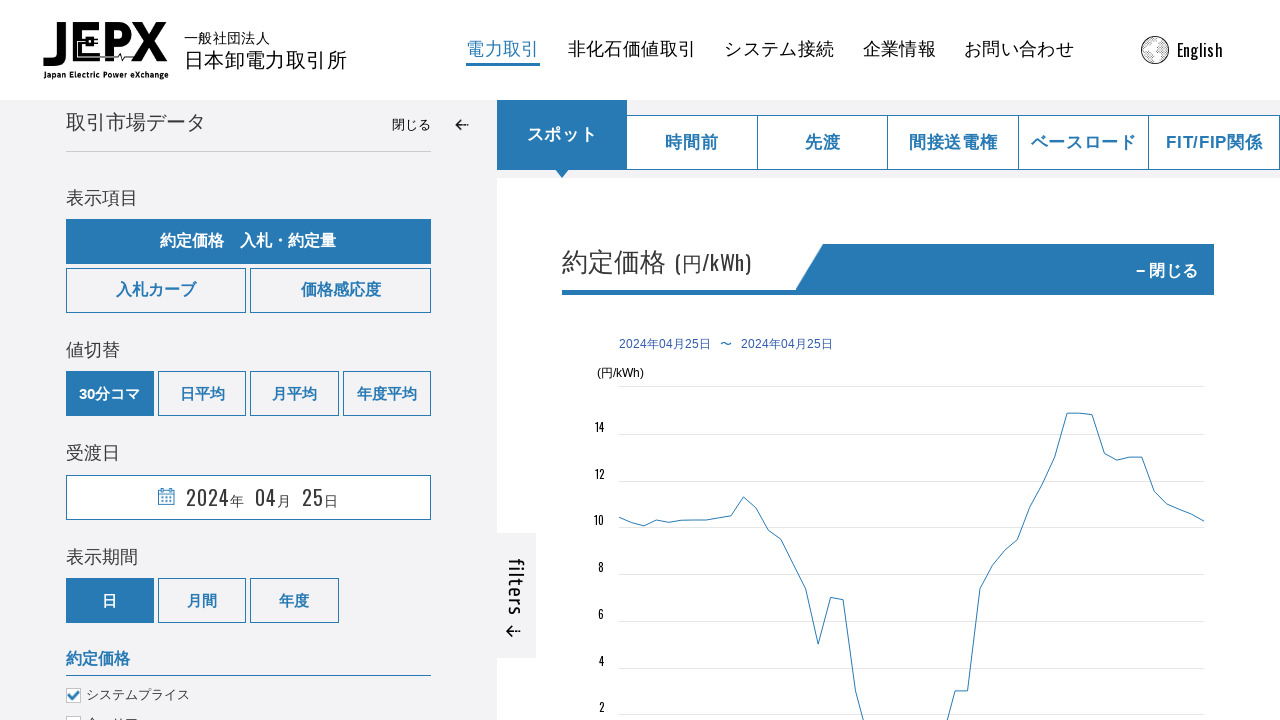

Clicked 'All Areas' checkbox to select all market areas at (226, 711) on #checkbox-area--graph label[for='area_all']
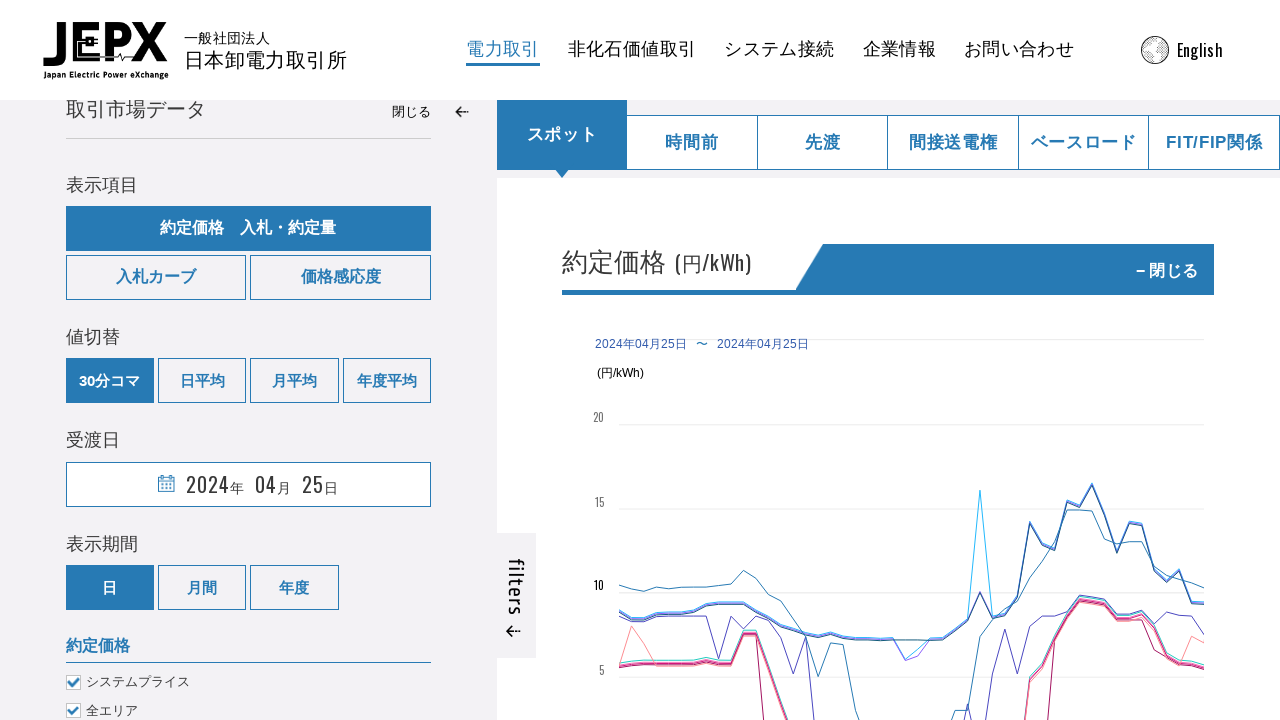

Switched view from graph to table display mode at (342, 466) on button[data-type='table']
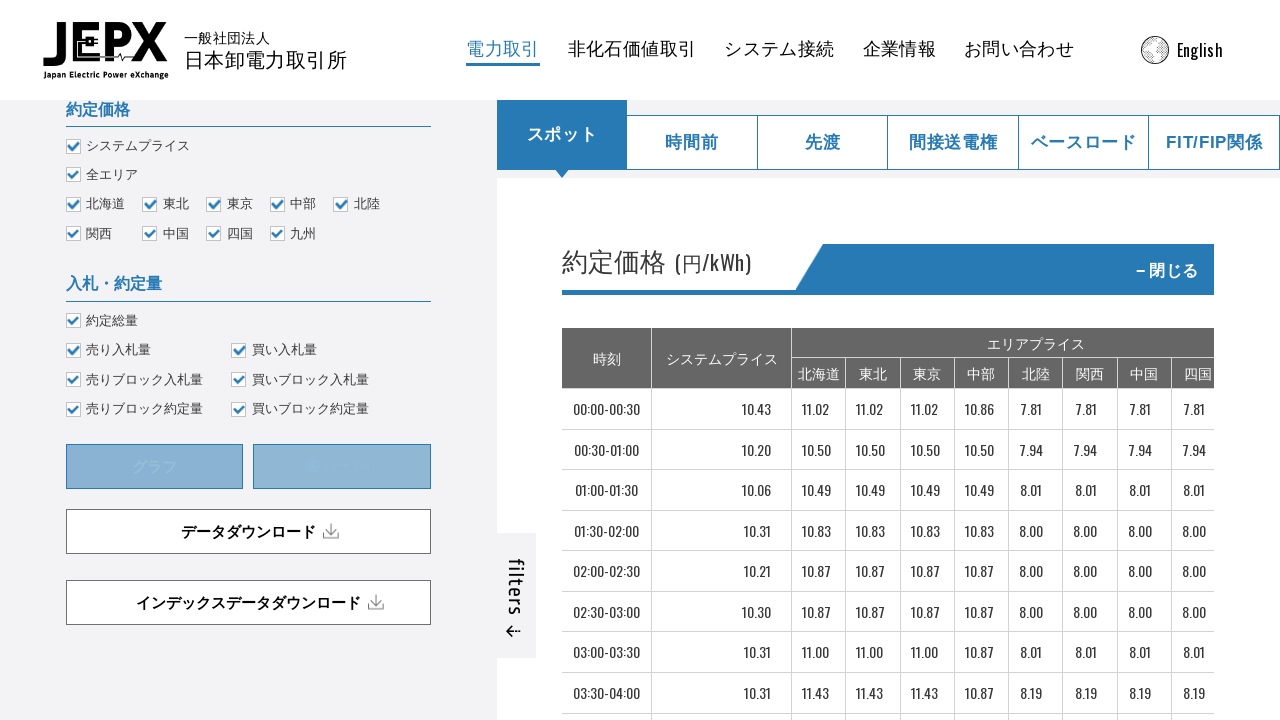

Table rendered successfully
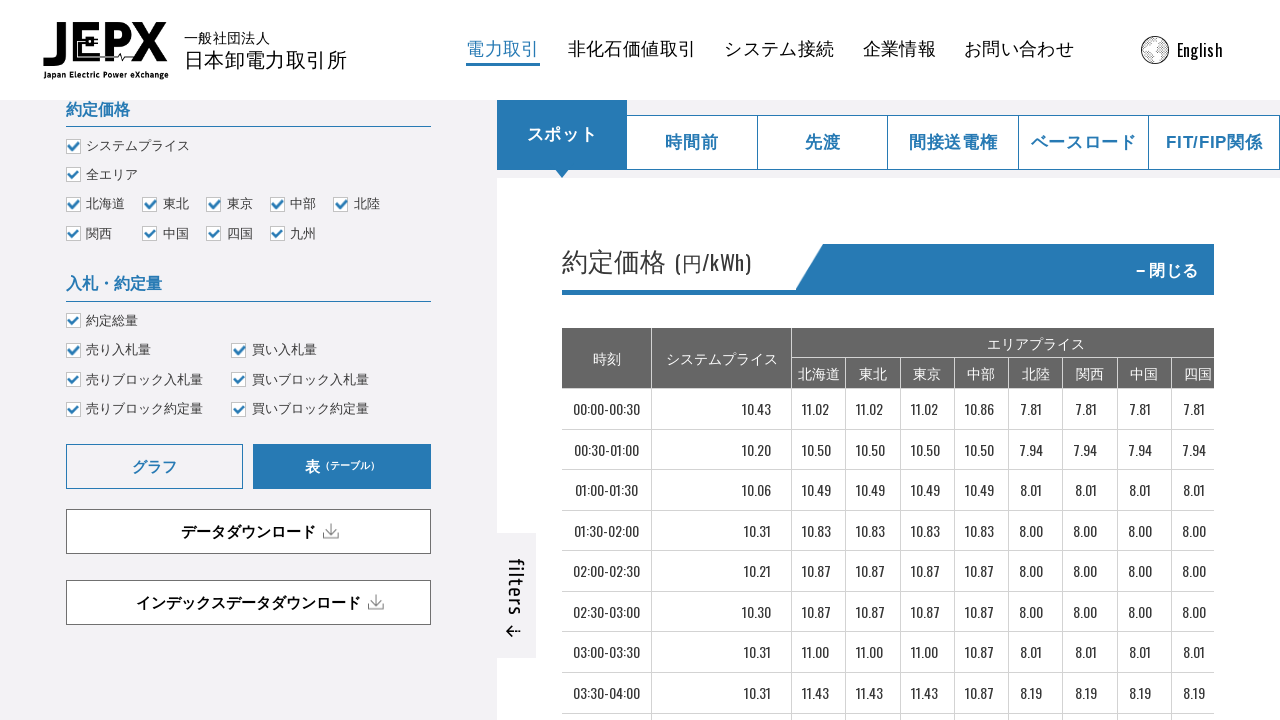

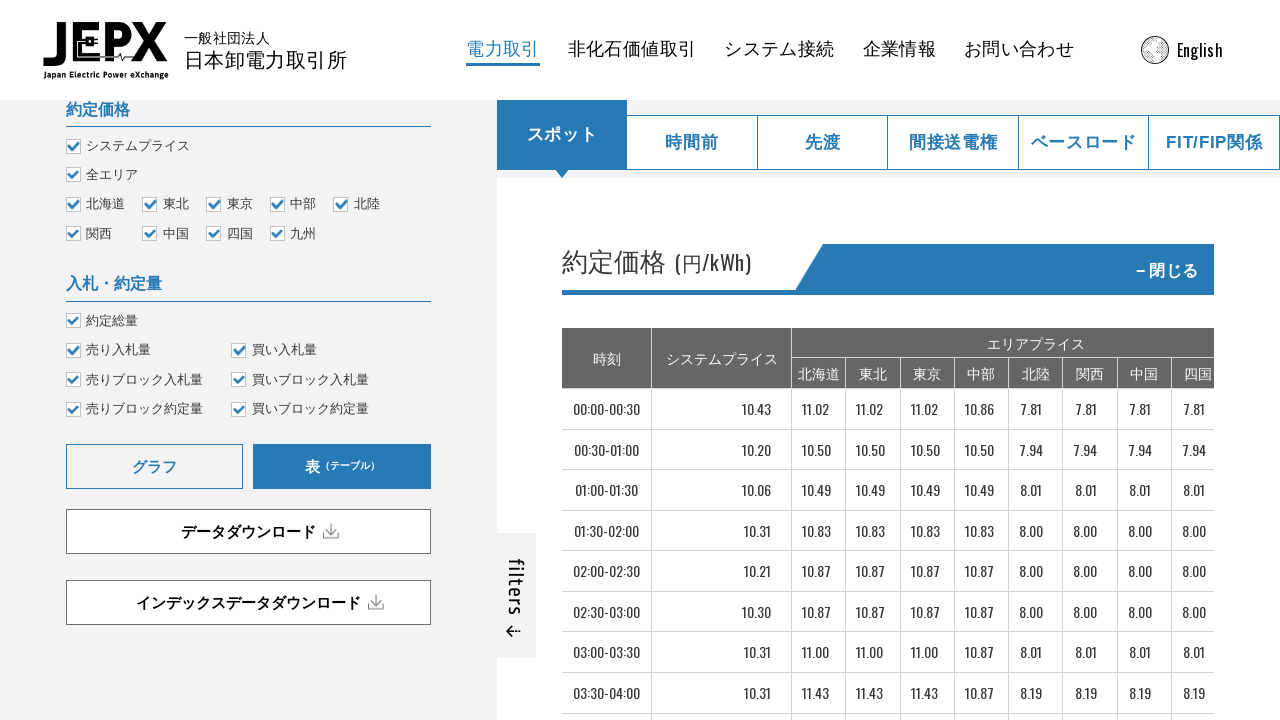